Validates that the email label text on the login page displays "E-Mail Address" correctly

Starting URL: https://naveenautomationlabs.com/opencart/index.php?route=account/login

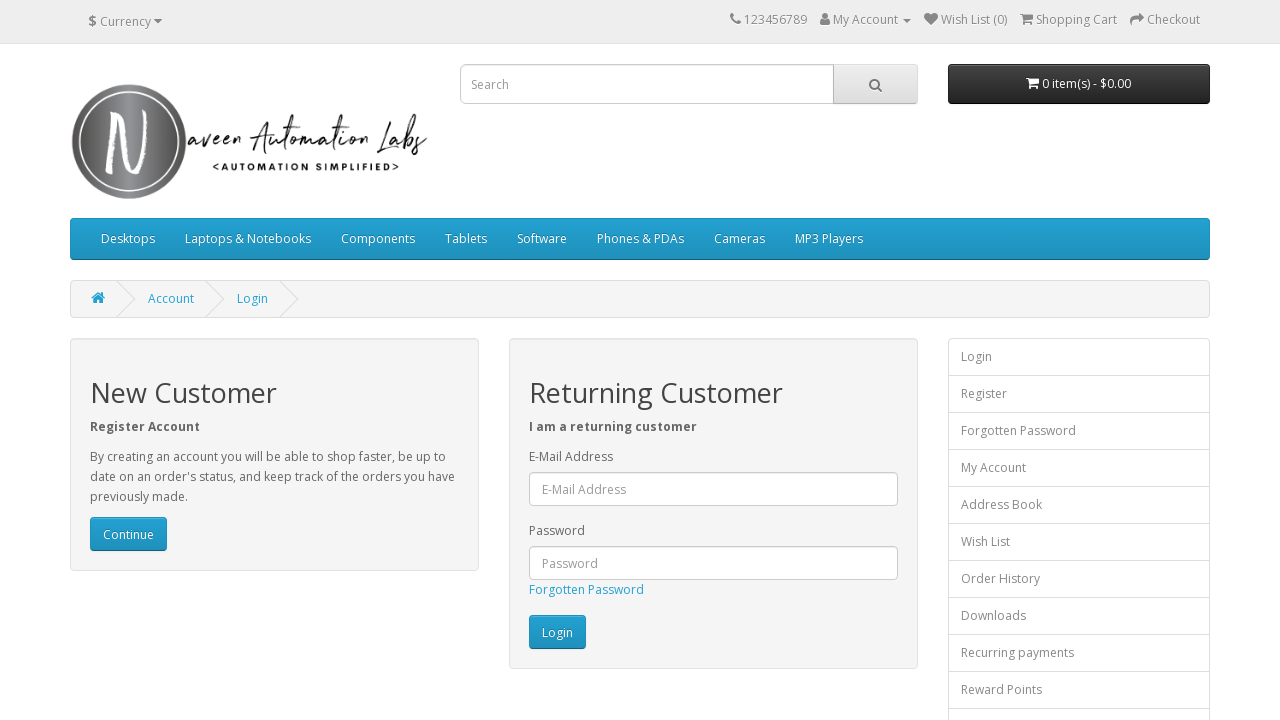

Navigated to login page
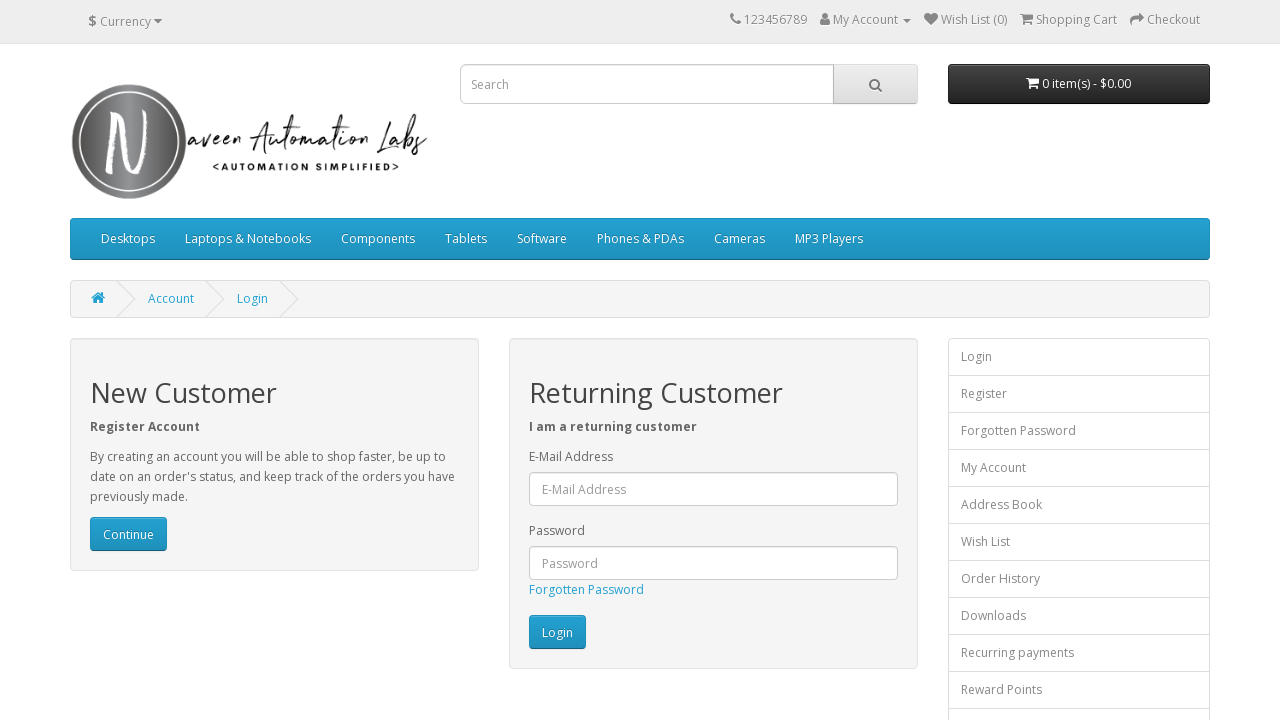

Located email label element on login page
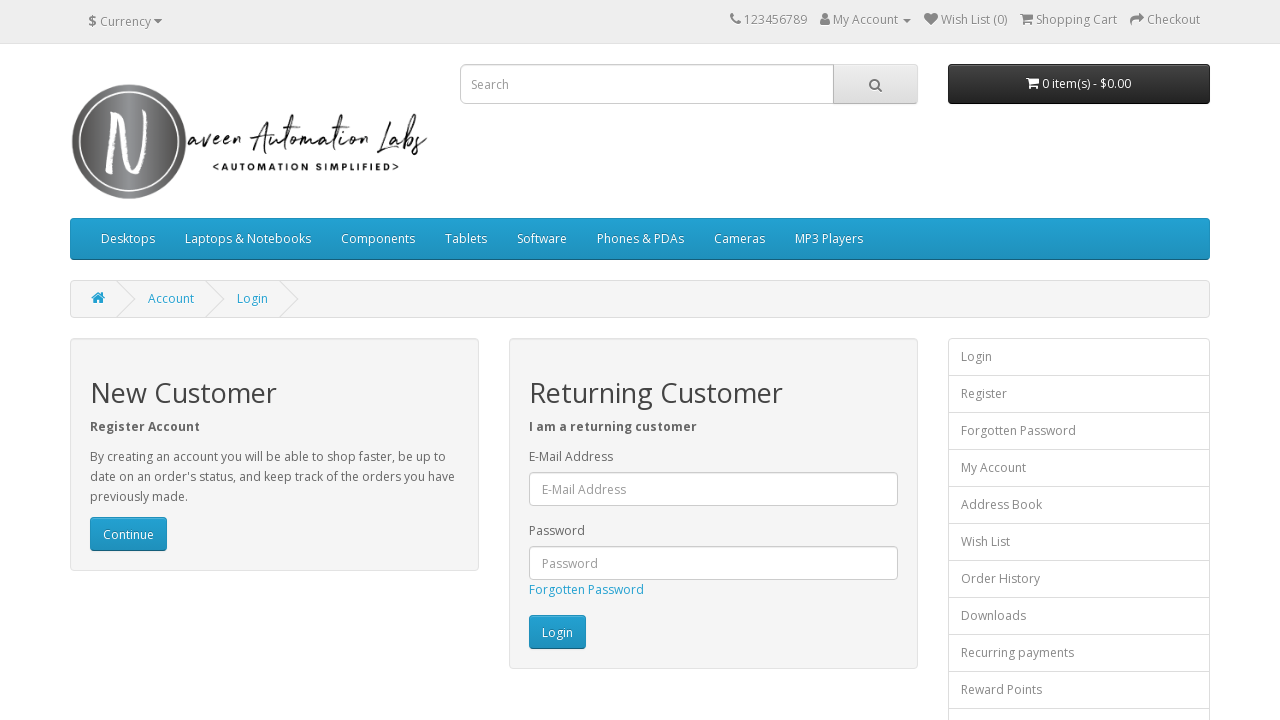

Retrieved text content from email label
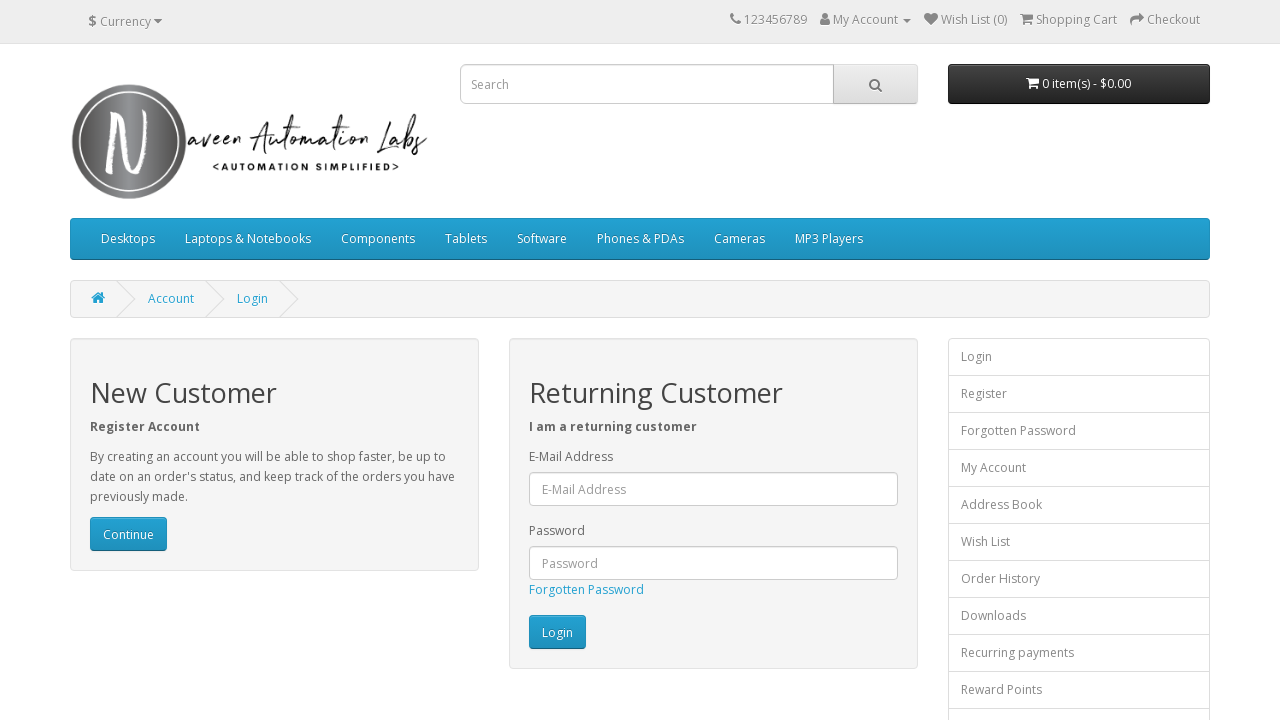

Verified email label text is 'E-Mail Address'
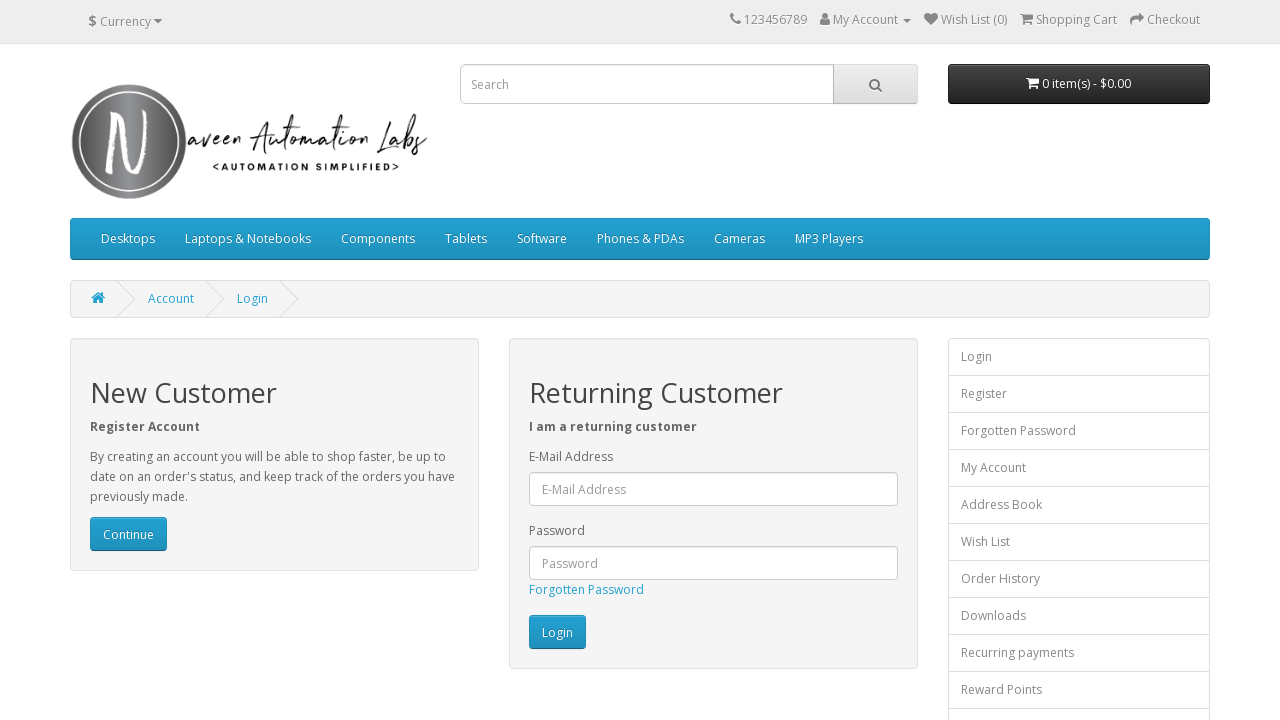

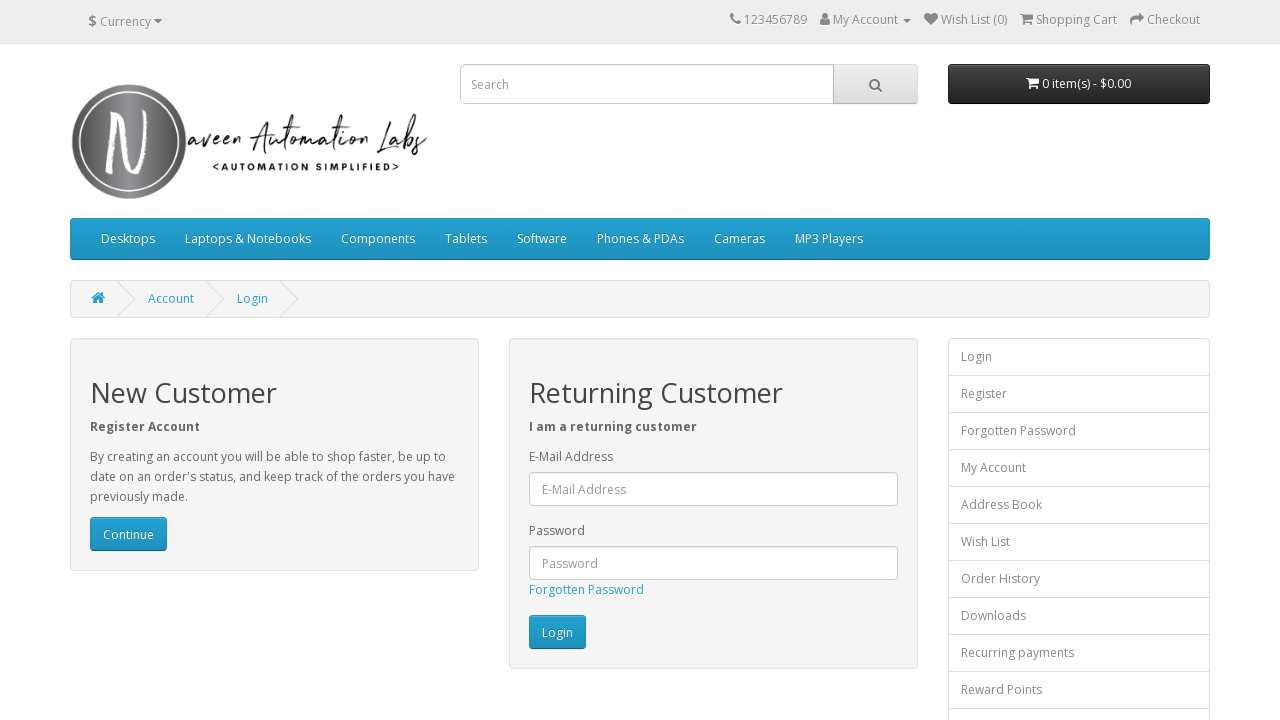